Adds a new customer and opens a bank account for them with selected currency

Starting URL: https://www.globalsqa.com/angularJs-protractor/BankingProject/#/login

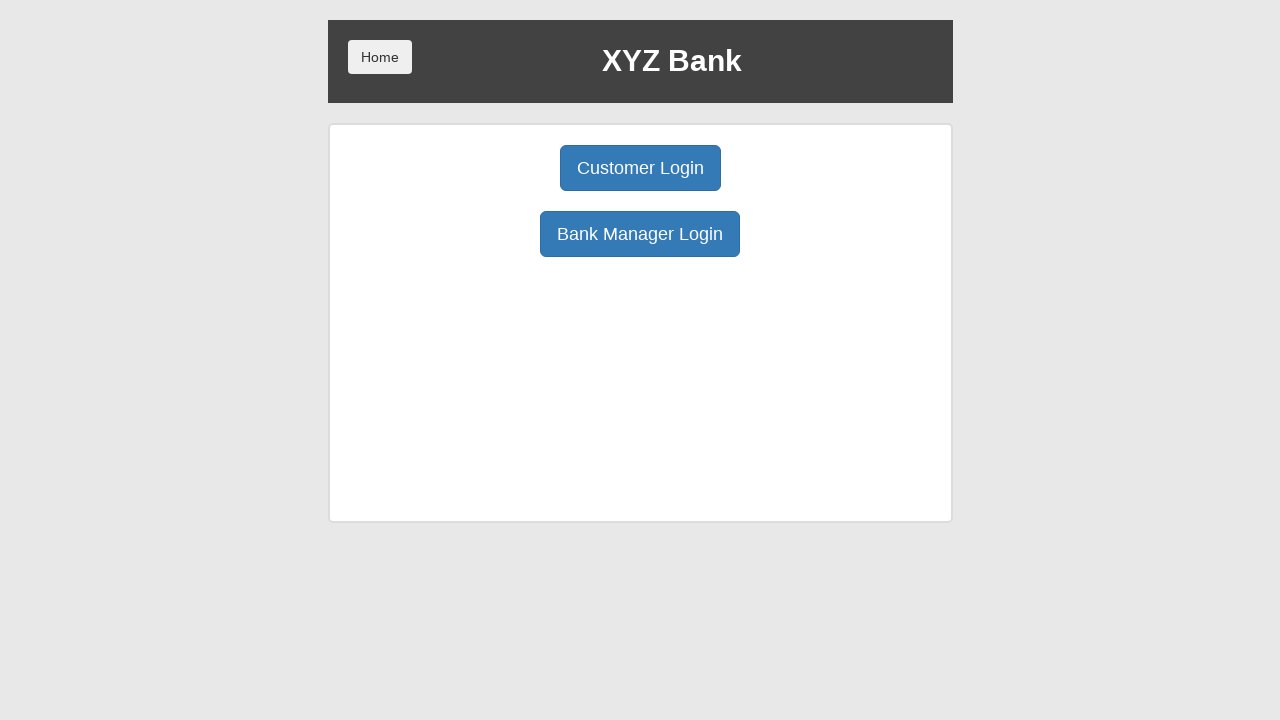

Clicked Bank Manager Login button at (640, 234) on button:has-text('Bank Manager Login')
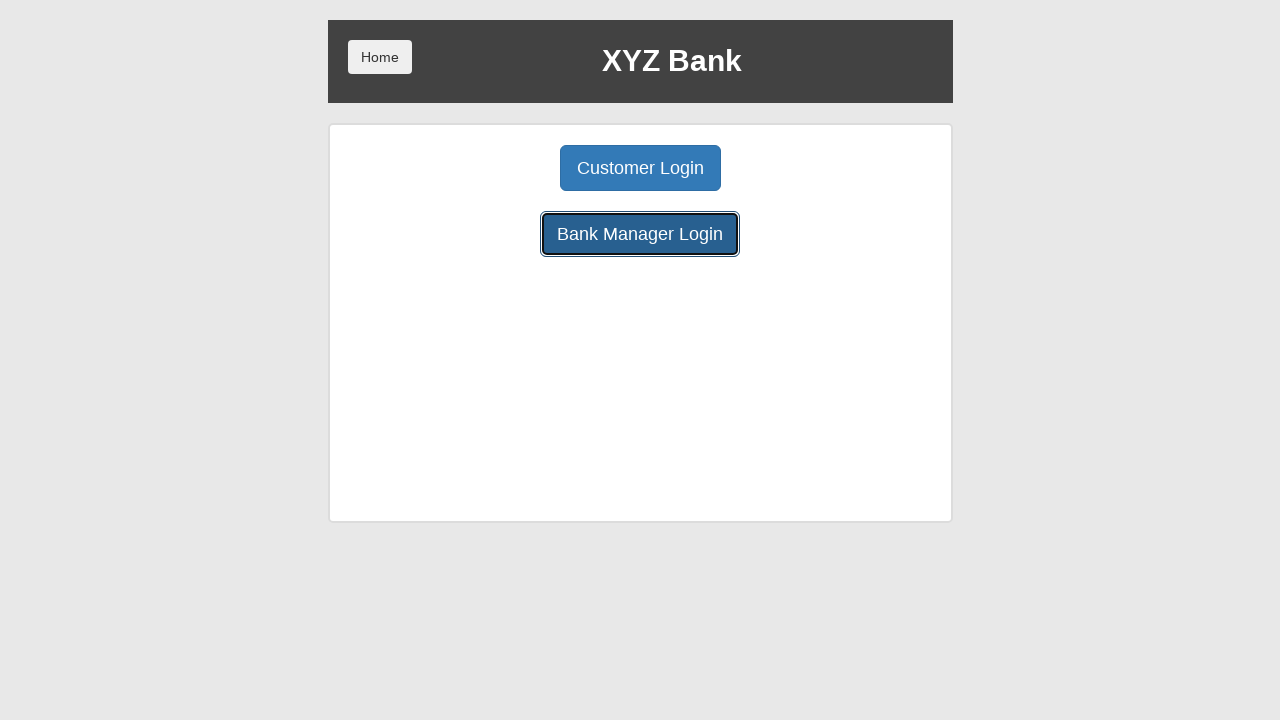

Clicked Customers tab at (792, 168) on button[ng-class='btnClass3']
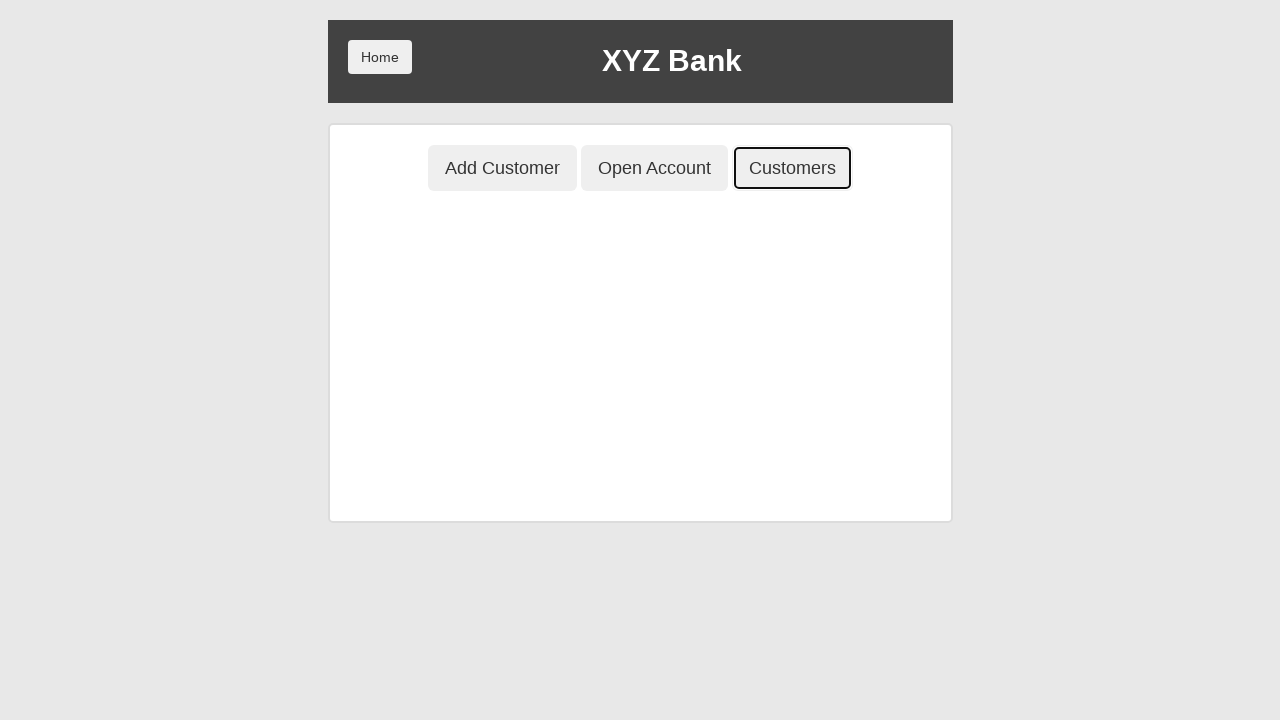

Clicked Add Customer tab at (502, 168) on button[ng-class='btnClass1']
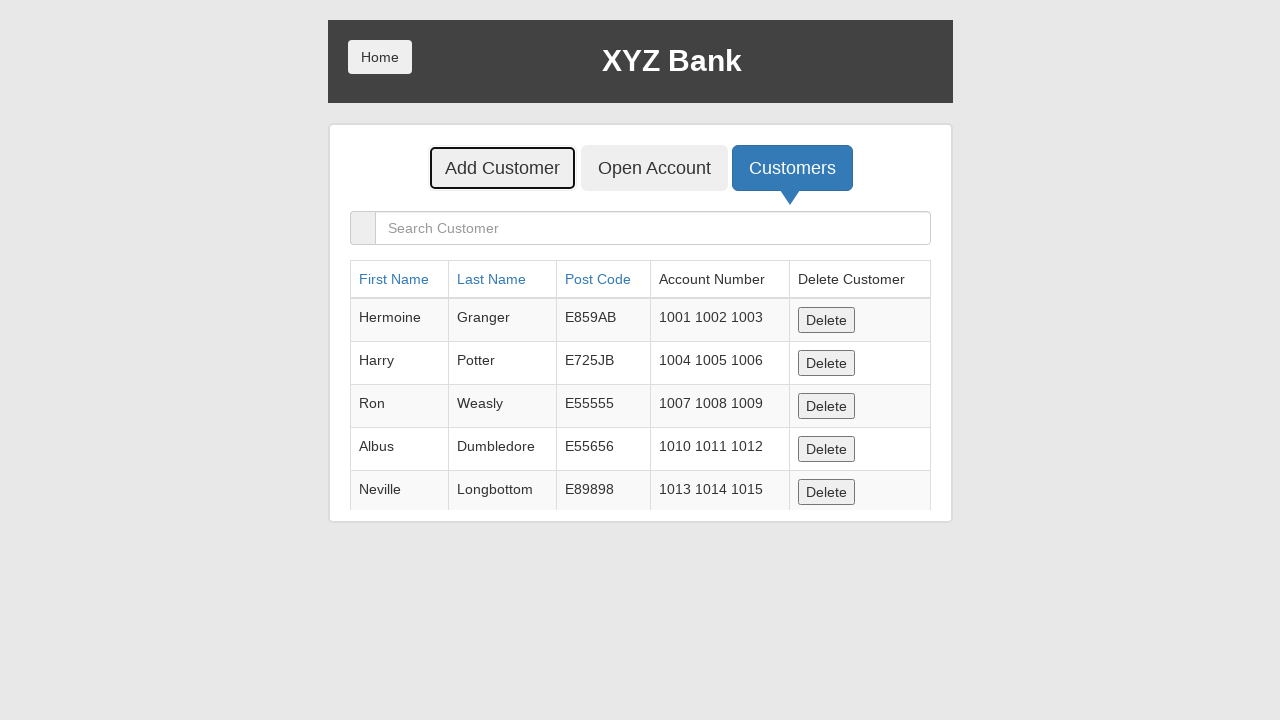

Filled First Name field with 'Ivan' on input[placeholder='First Name']
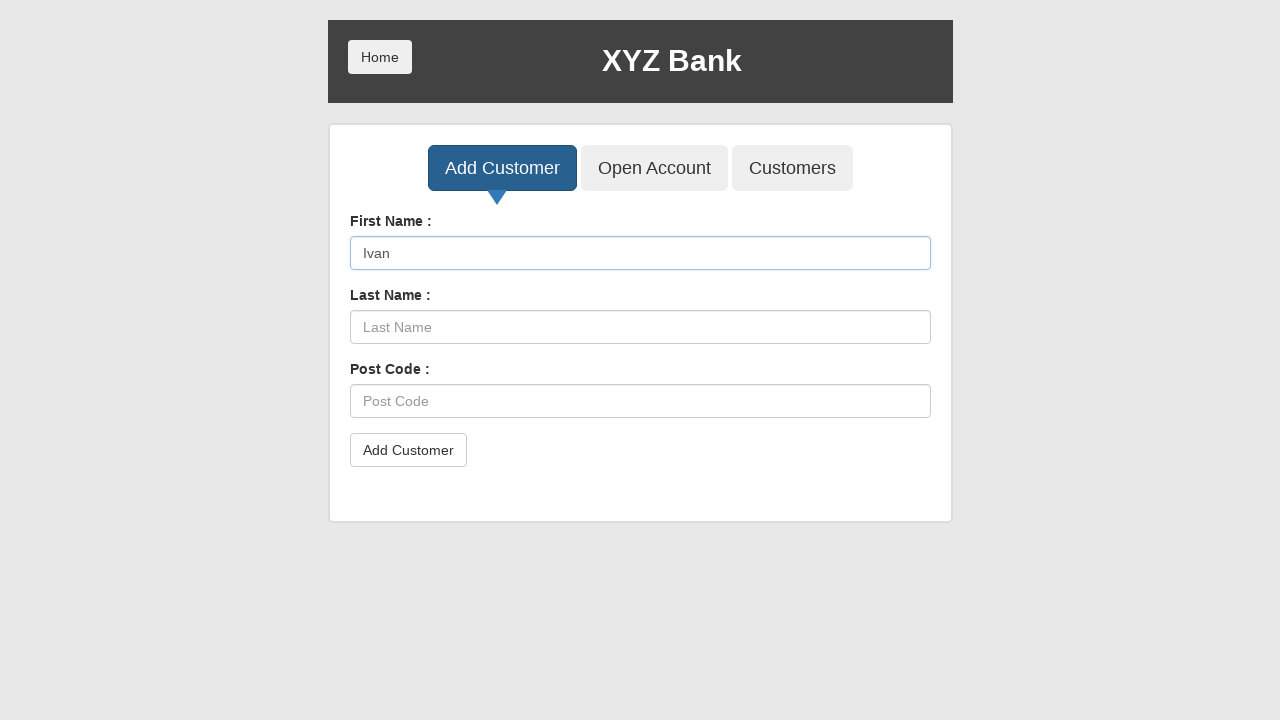

Filled Last Name field with 'Ivanov' on input[placeholder='Last Name']
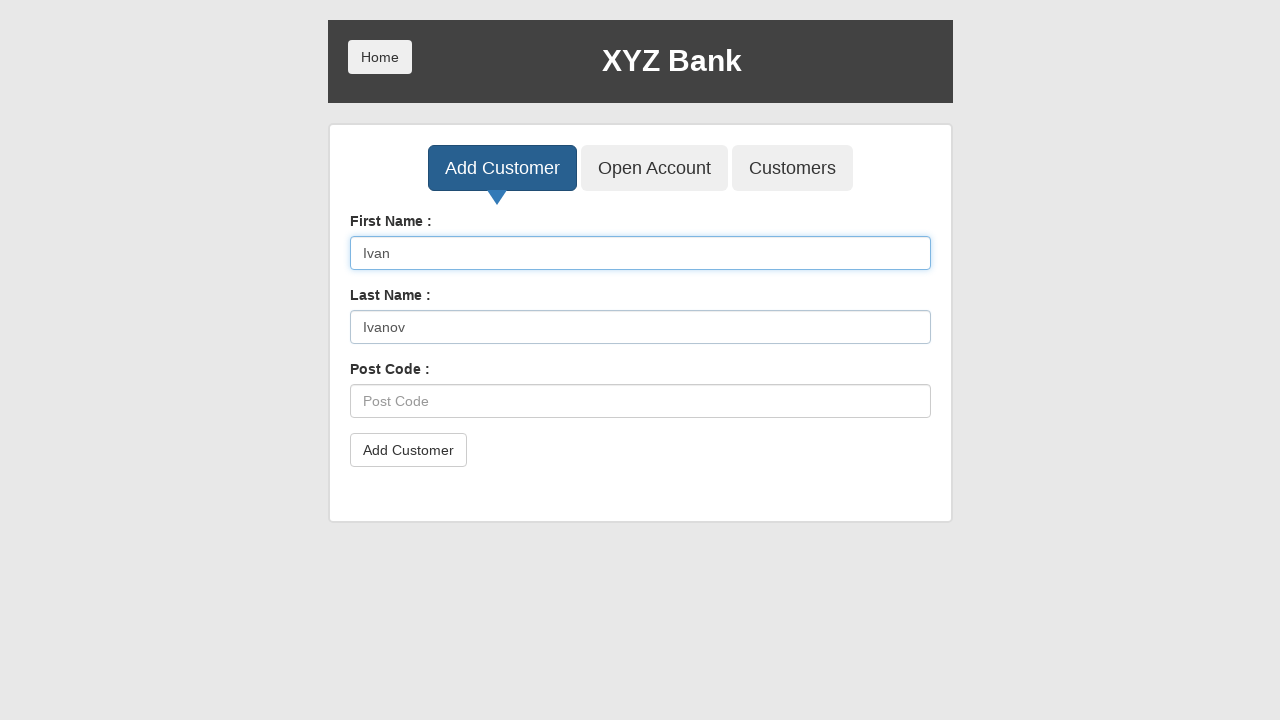

Filled Post Code field with 'E77777' on input[placeholder='Post Code']
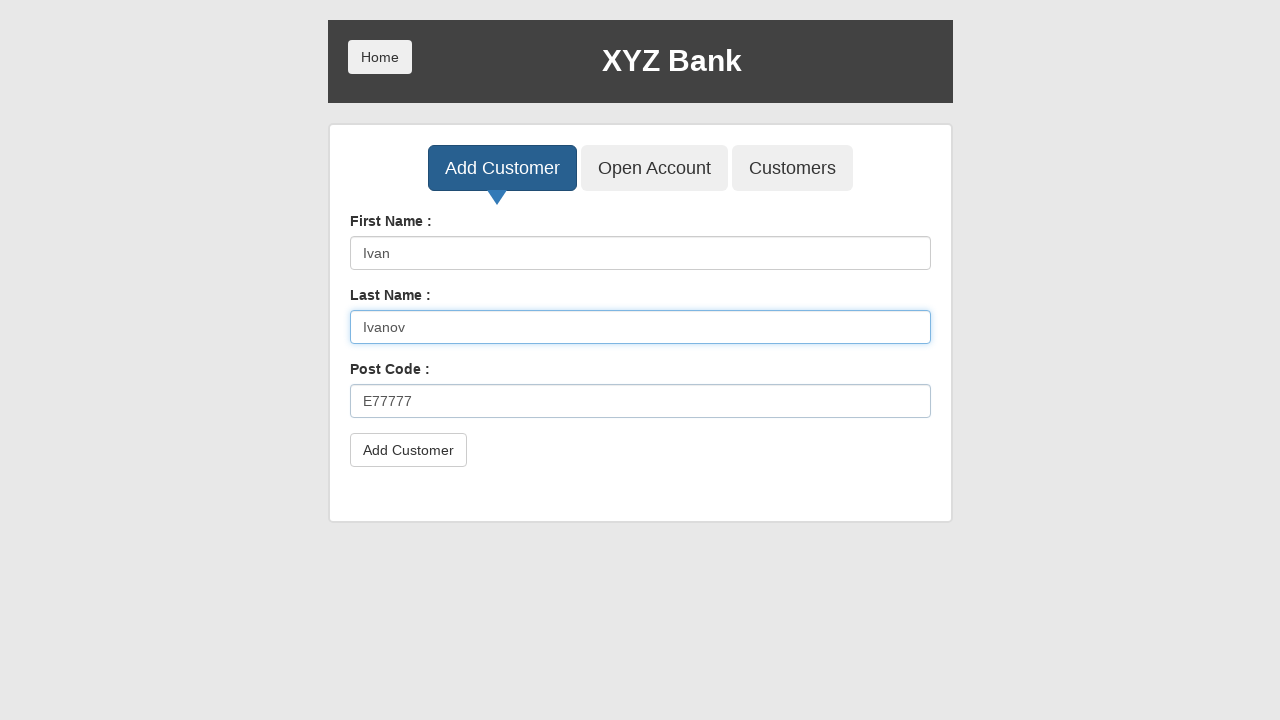

Clicked submit button to add customer at (408, 450) on button[type='submit']
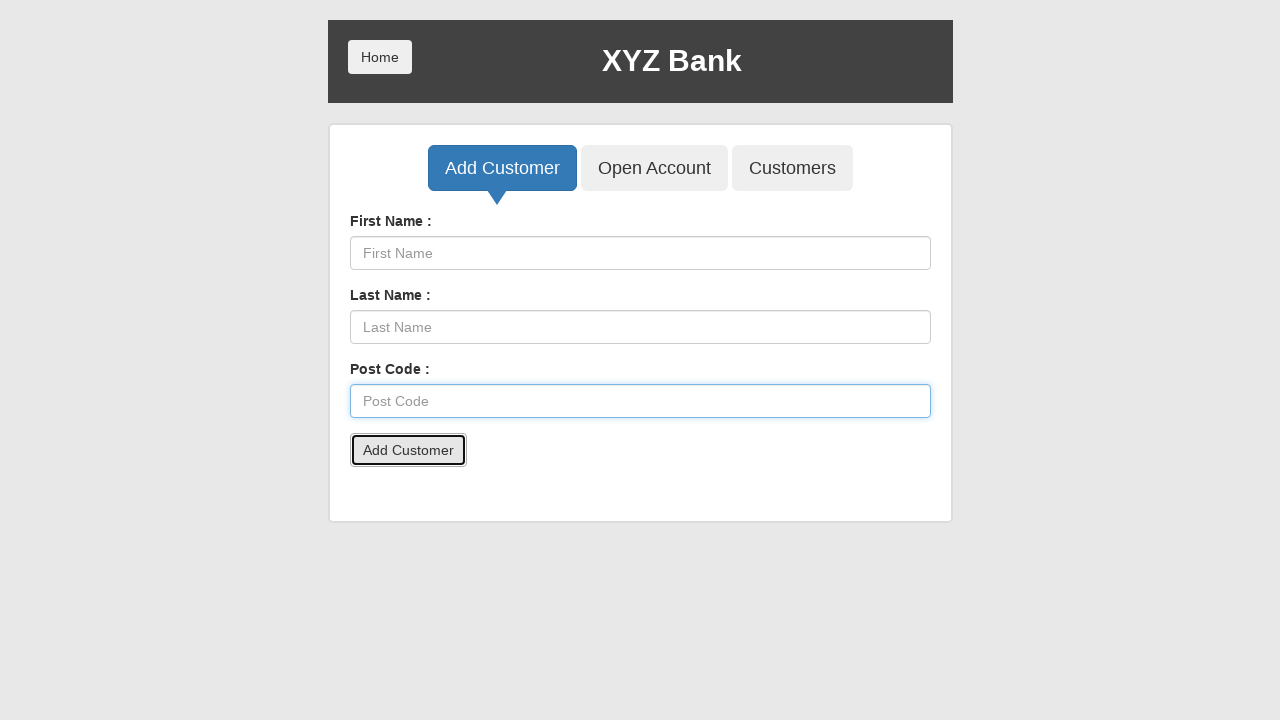

Accepted customer creation confirmation dialog
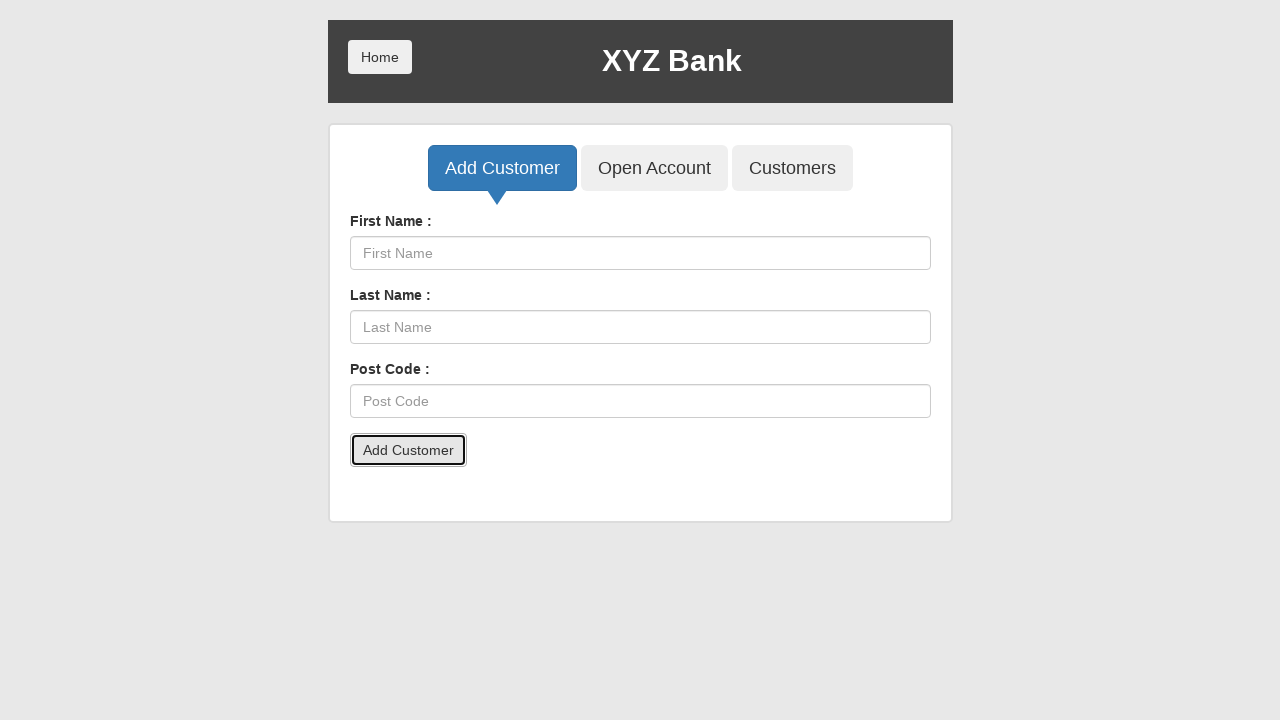

Clicked Open Account tab at (654, 168) on button[ng-class='btnClass2']
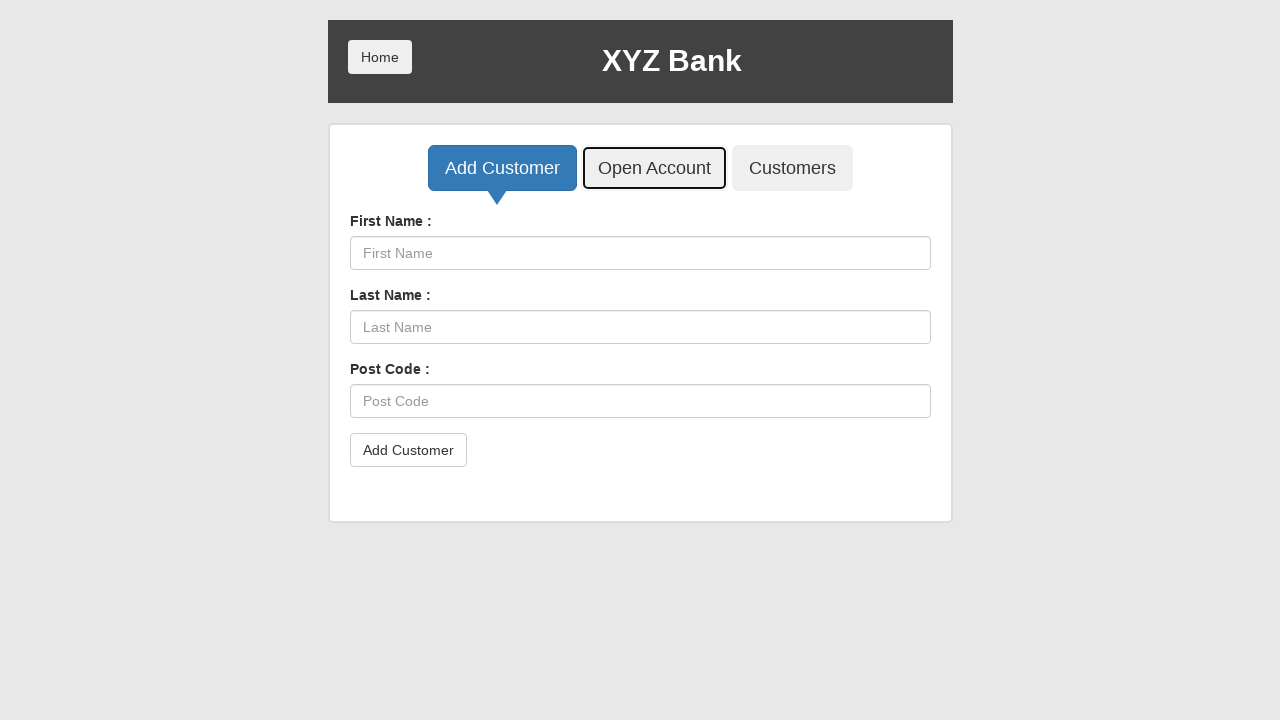

Selected 'Ivan Ivanov' from customer dropdown on select#userSelect
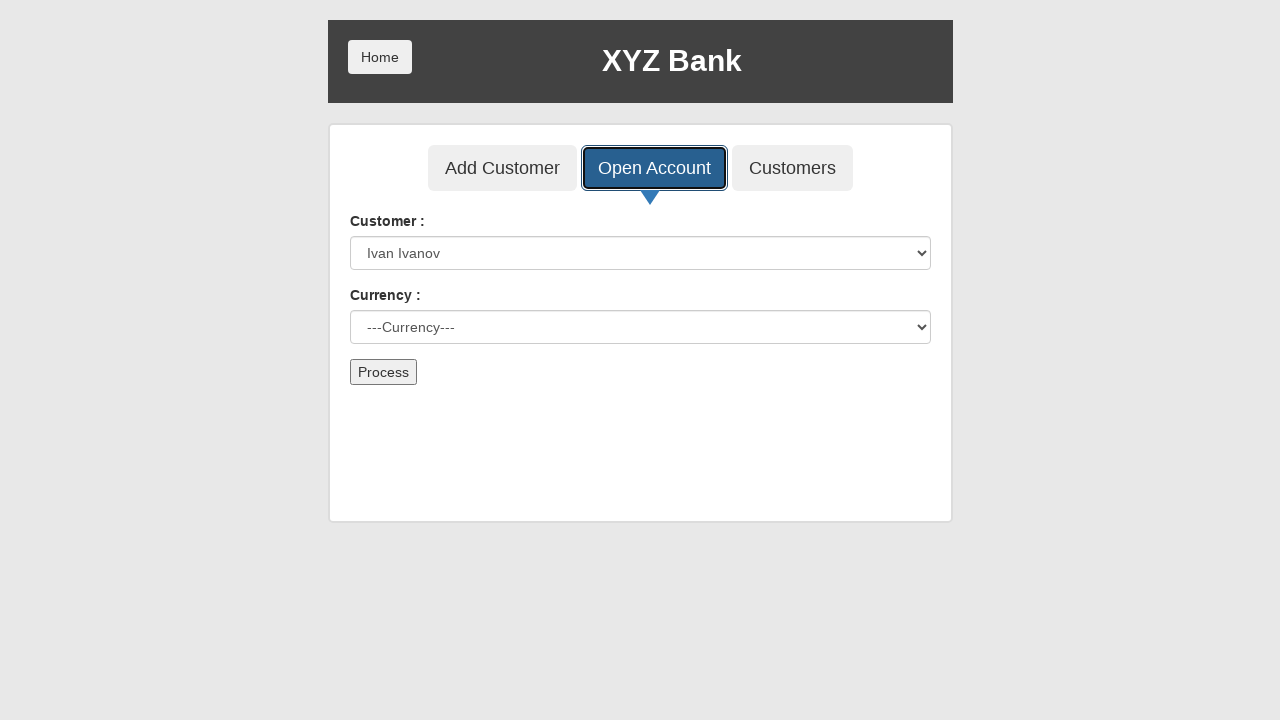

Selected 'Dollar' as account currency on select#currency
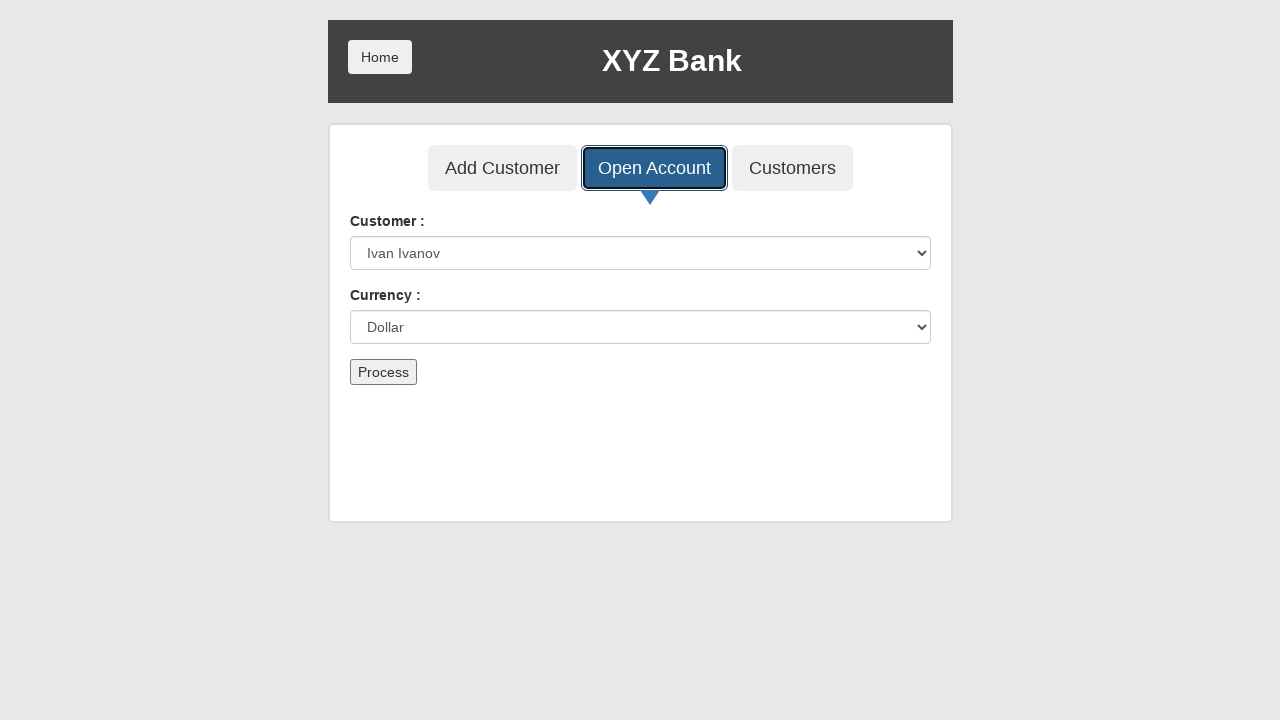

Clicked Process button to create bank account at (383, 372) on button[type='submit']
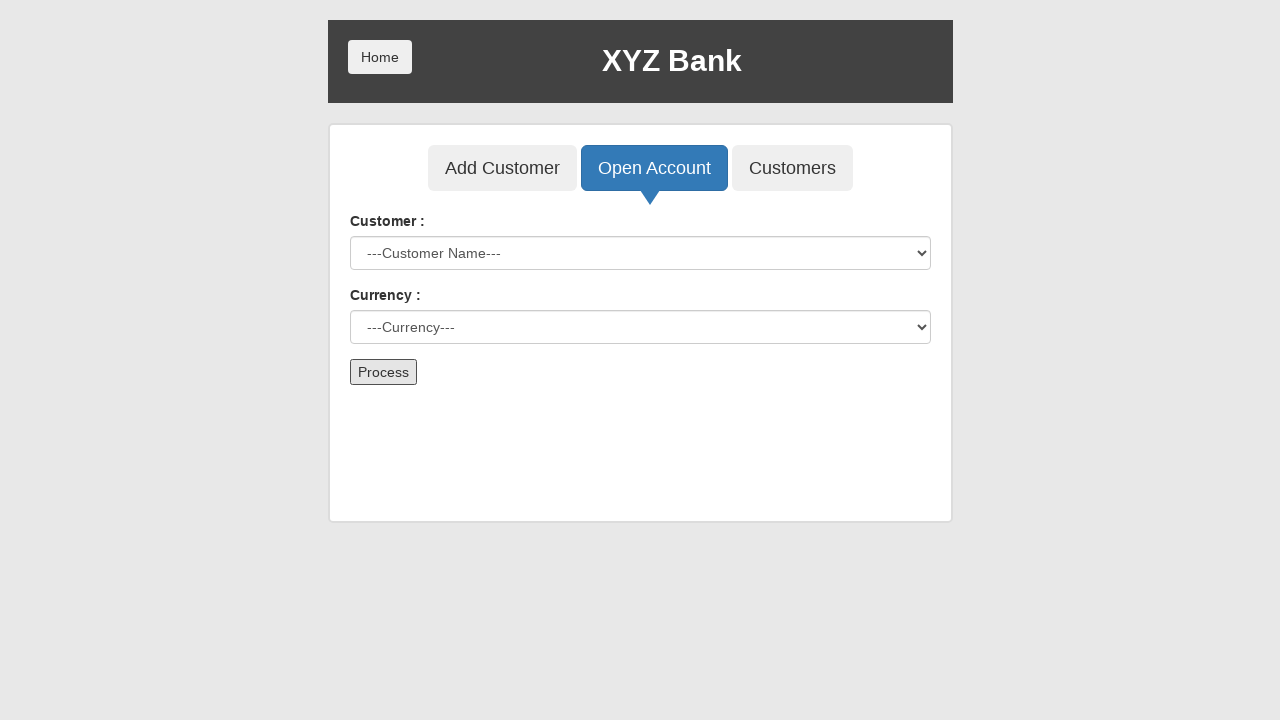

Accepted account creation confirmation dialog
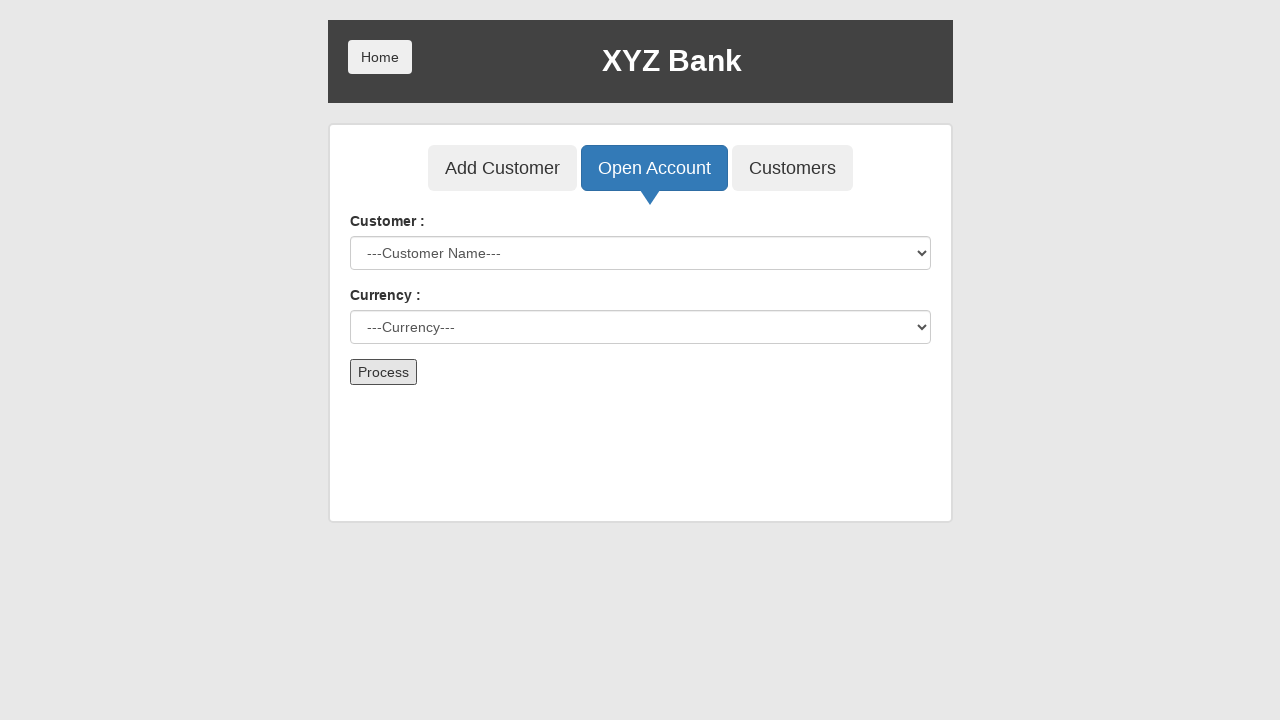

Clicked Customers tab to verify account creation at (792, 168) on button[ng-class='btnClass3']
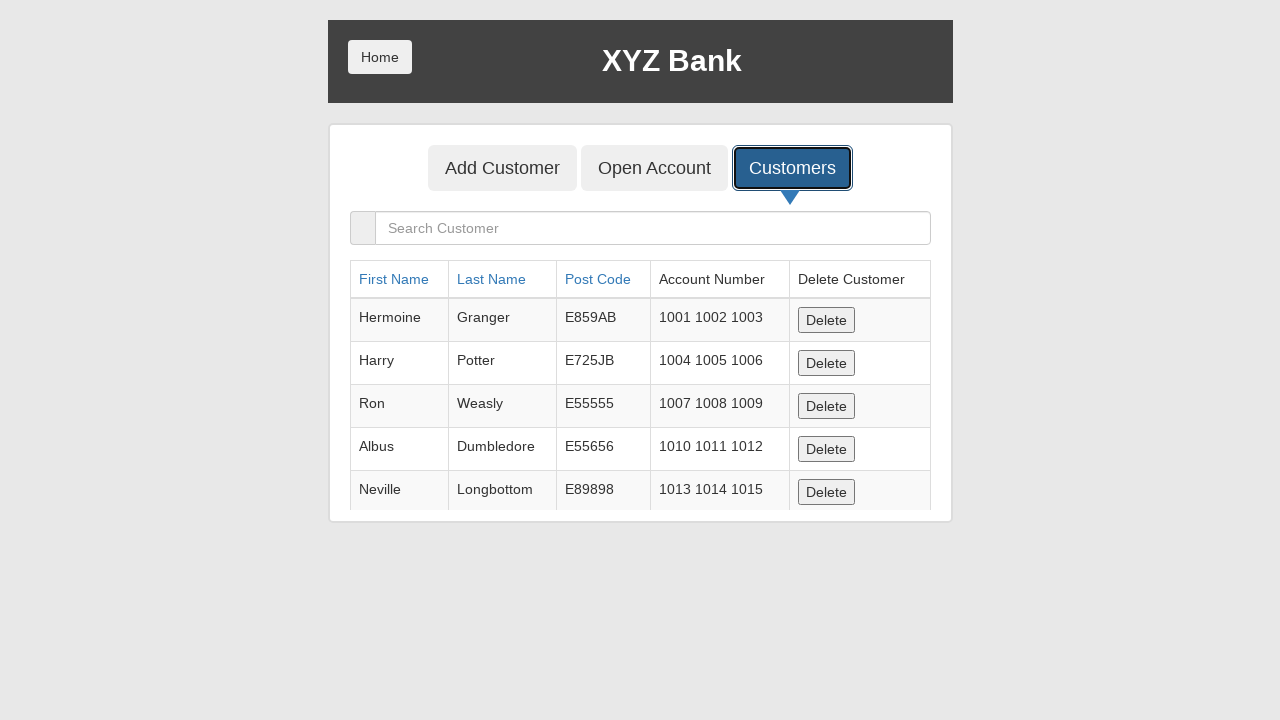

Searched for customer 'Ivan' to verify creation on input[placeholder='Search Customer']
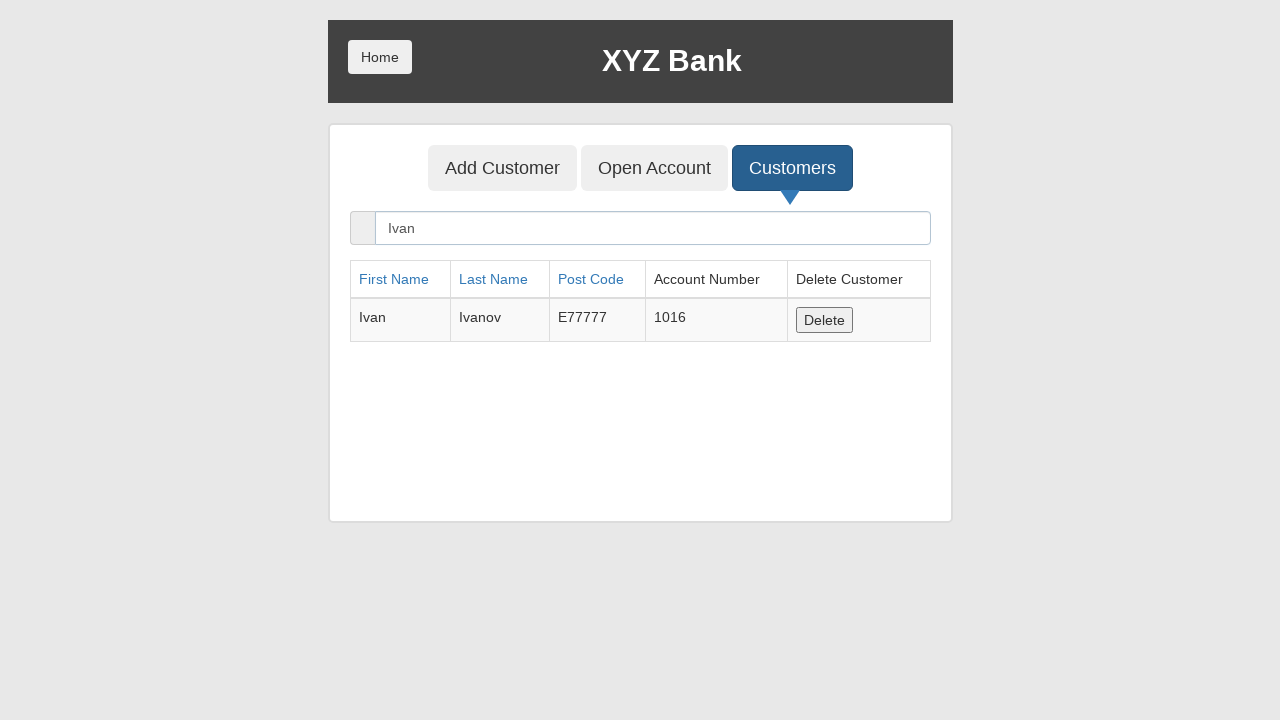

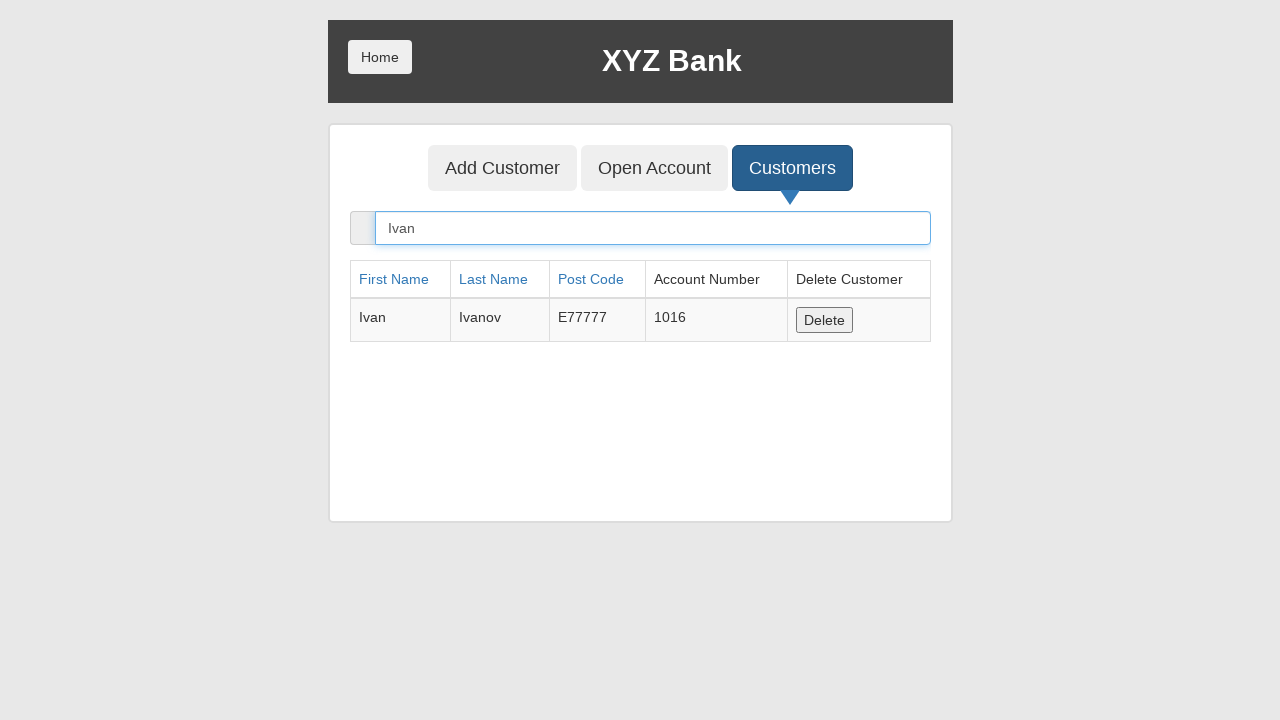